Navigates to a practice automation page and iterates through footer links to verify they are accessible

Starting URL: https://rahulshettyacademy.com/AutomationPractice/

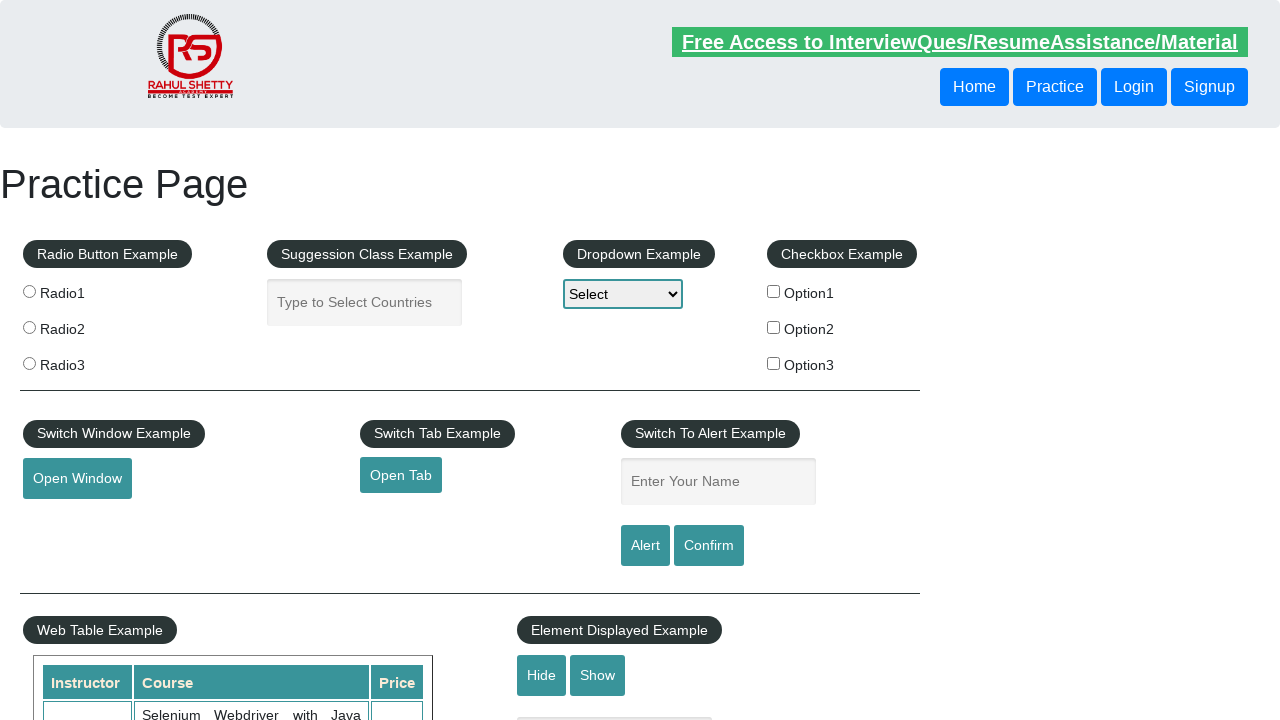

Navigated to practice automation page
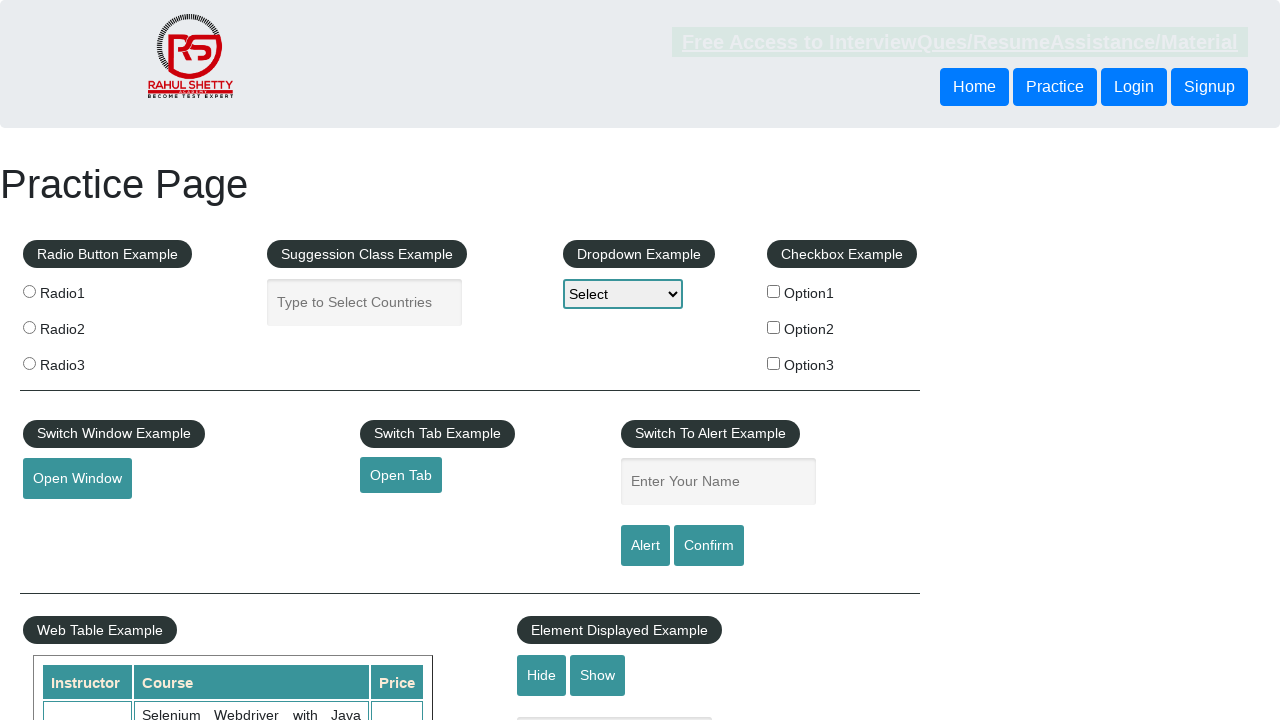

Footer links selector became available
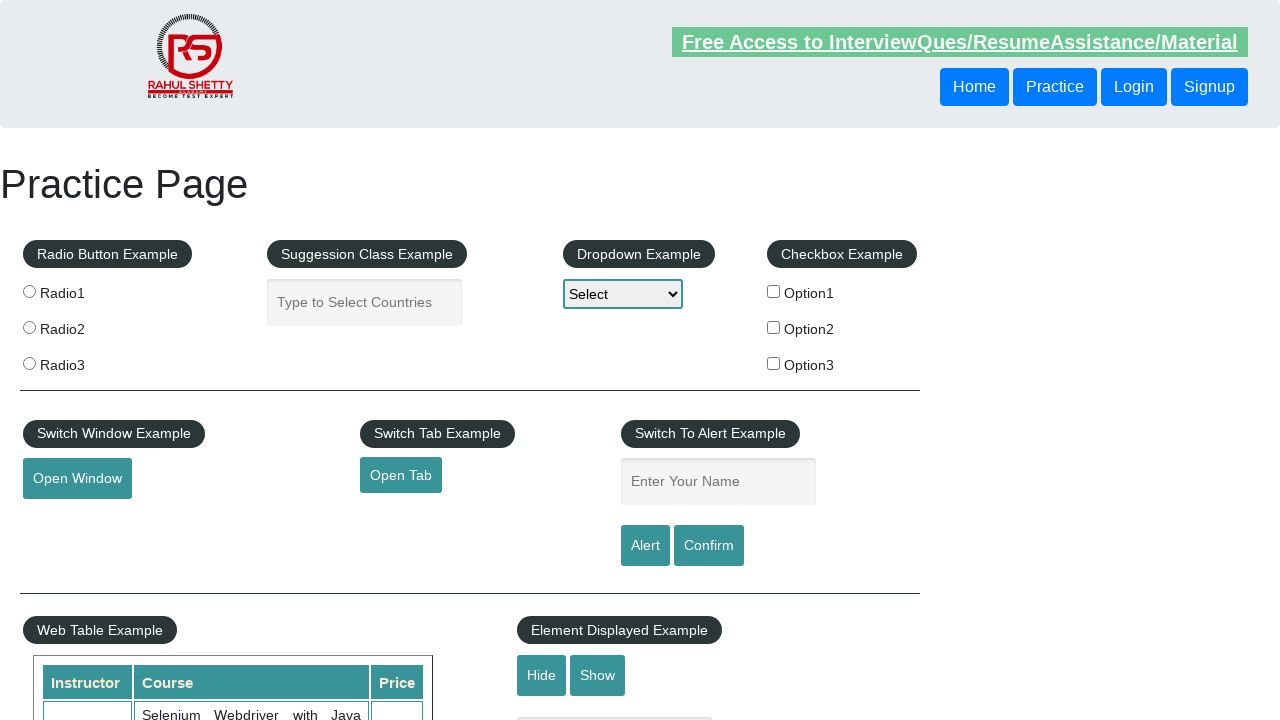

Retrieved 20 footer links
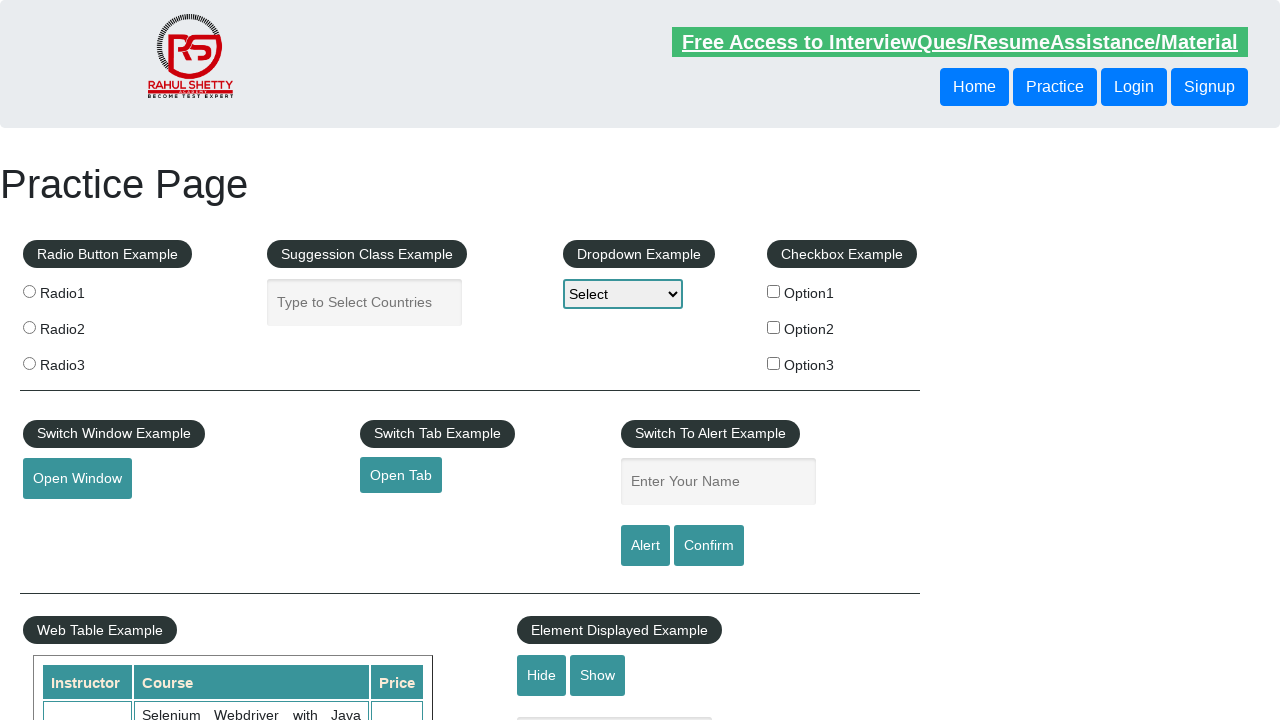

Verified footer link: Discount Coupons -> #
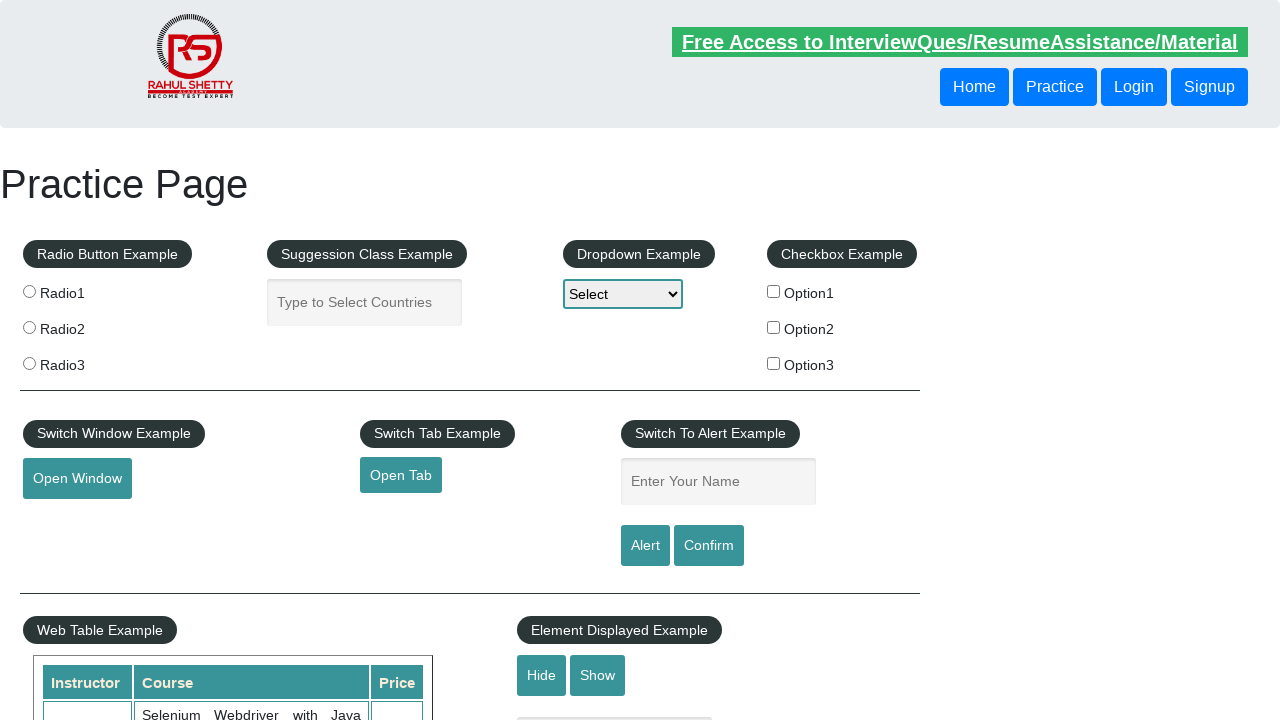

Verified footer link: REST API -> http://www.restapitutorial.com/
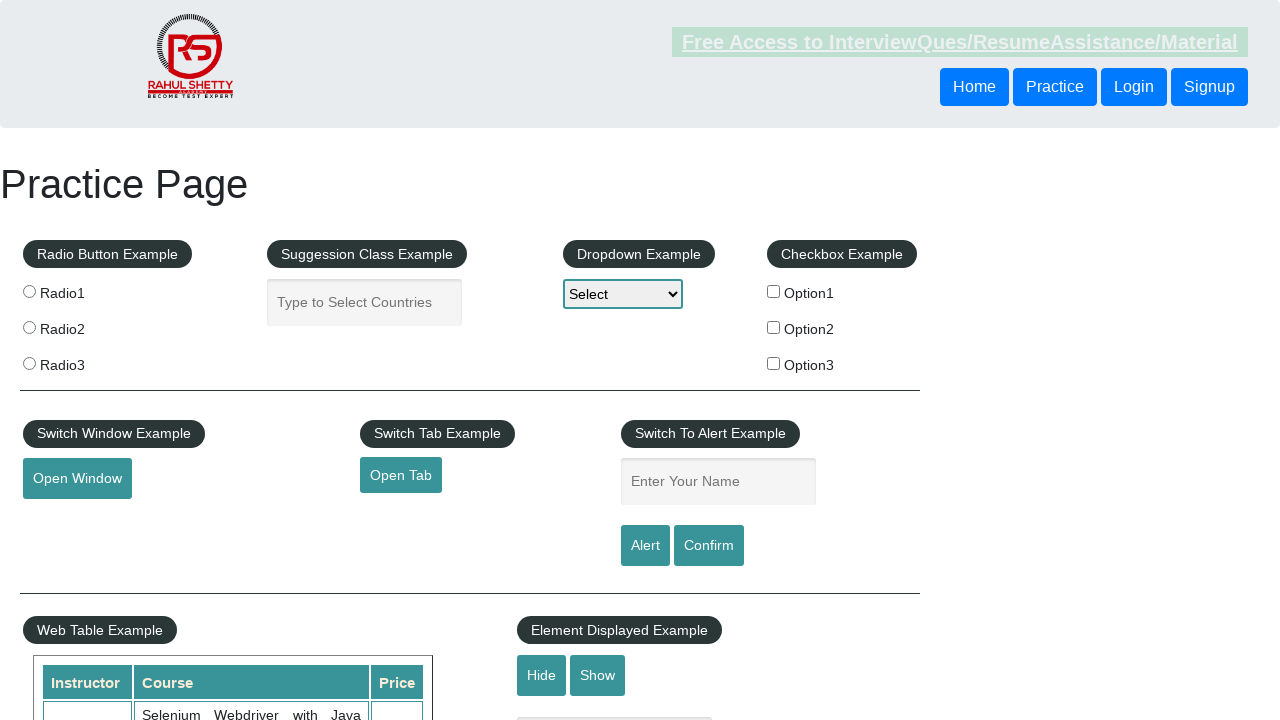

Verified footer link: SoapUI -> https://www.soapui.org/
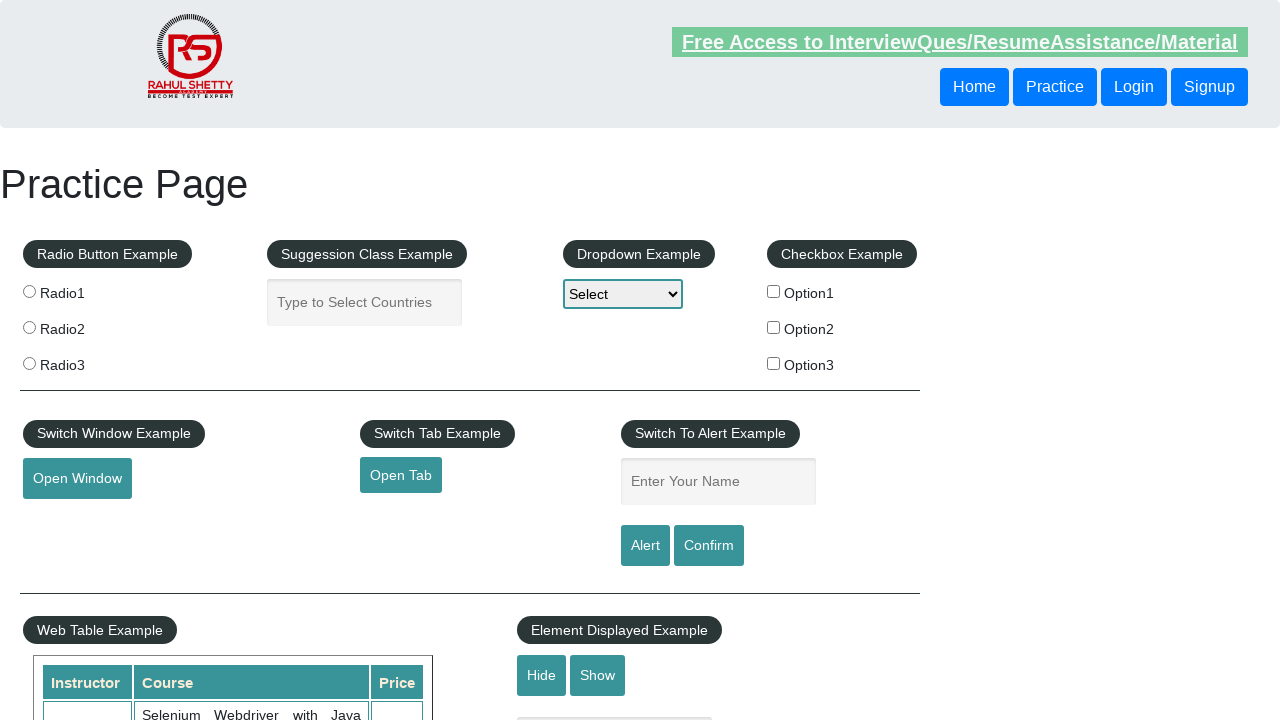

Verified footer link: Appium -> https://courses.rahulshettyacademy.com/p/appium-tutorial
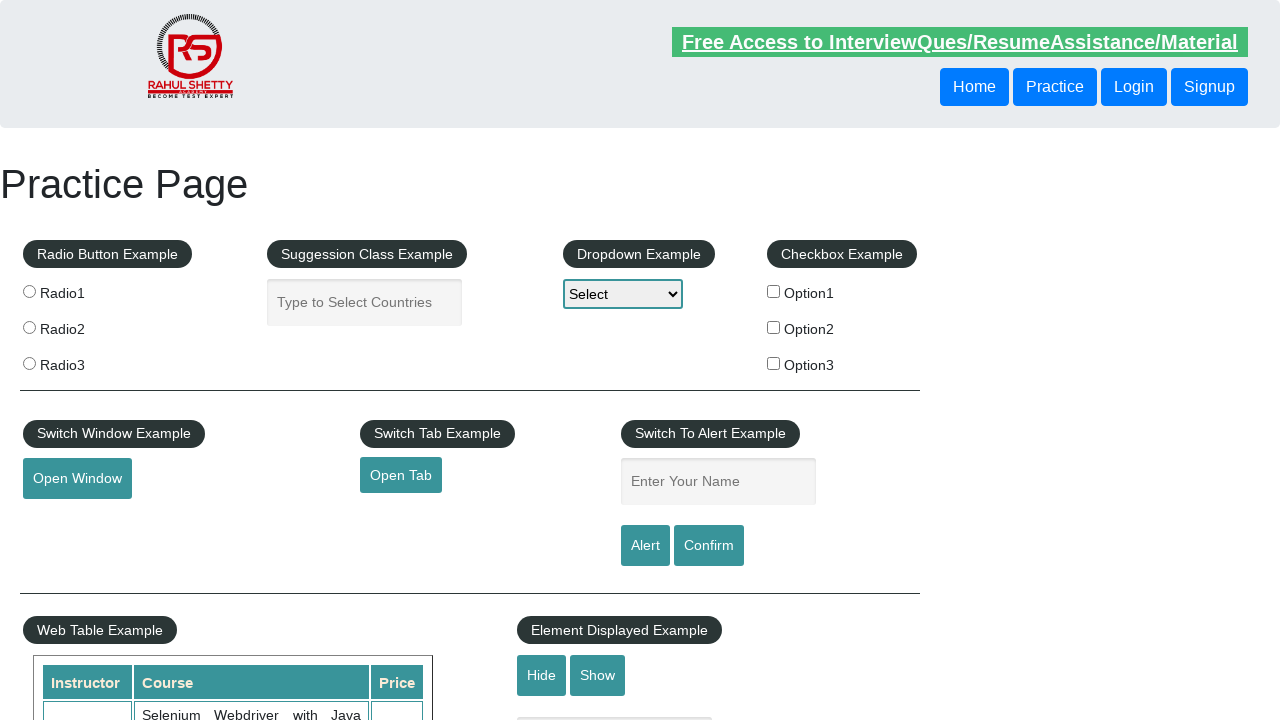

Verified footer link: JMeter -> https://jmeter.apache.org/
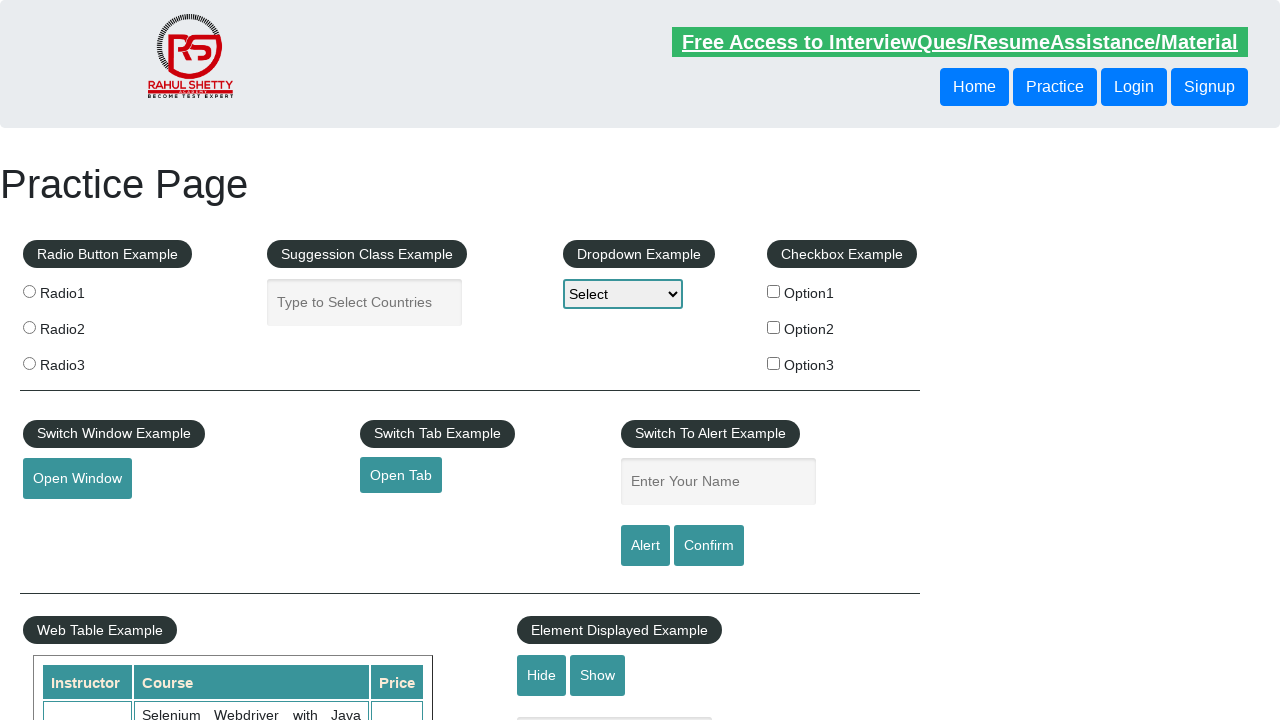

Verified footer link: Latest News -> #
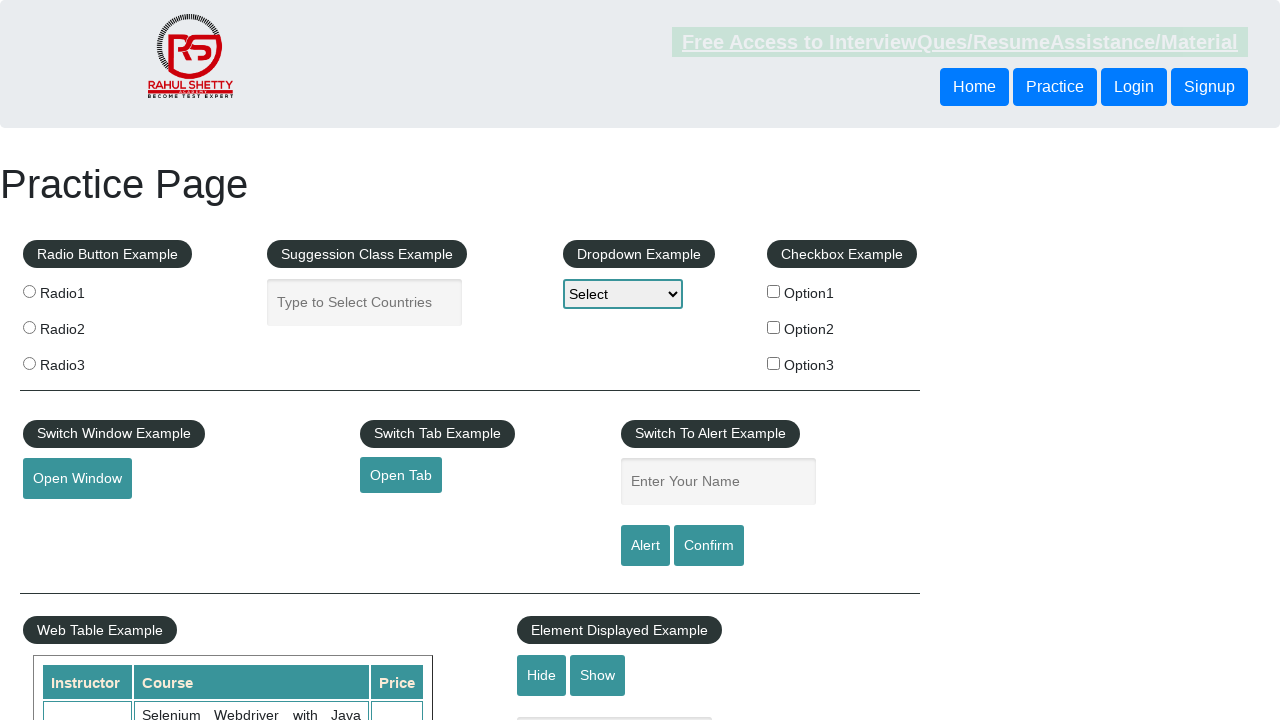

Verified footer link: Broken Link -> https://rahulshettyacademy.com/brokenlink
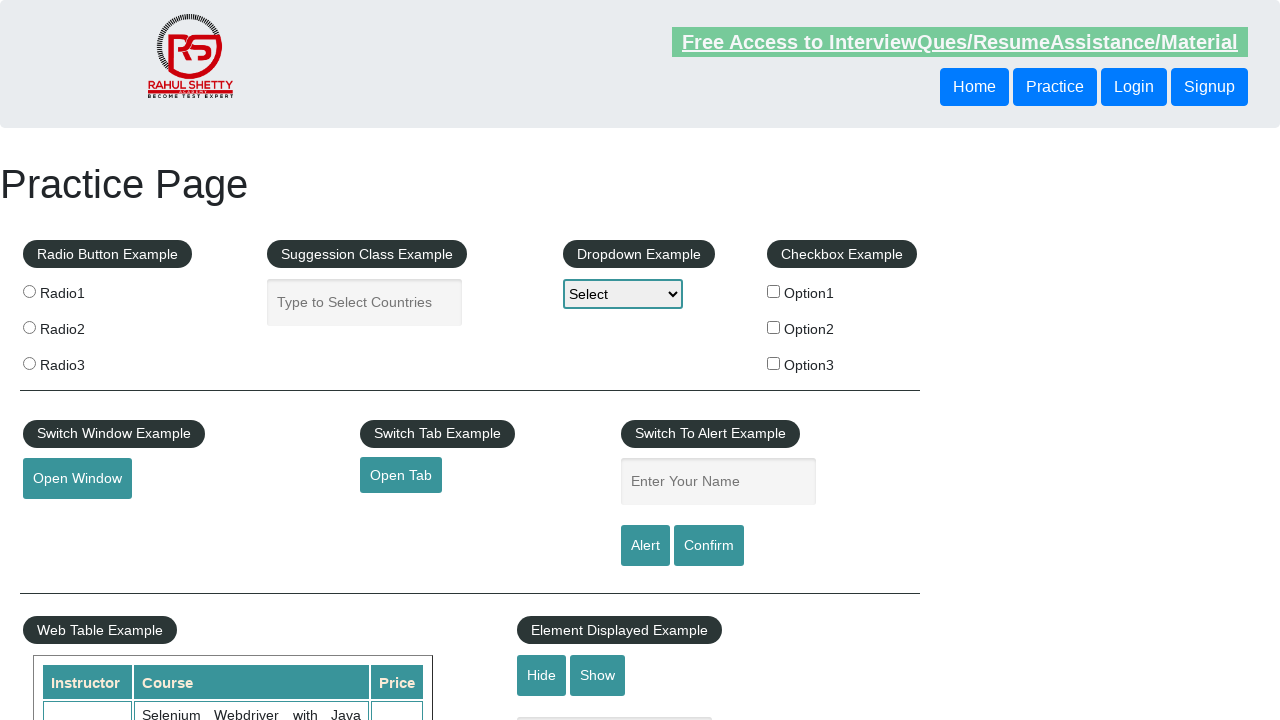

Verified footer link: Dummy Content for Testing. -> #
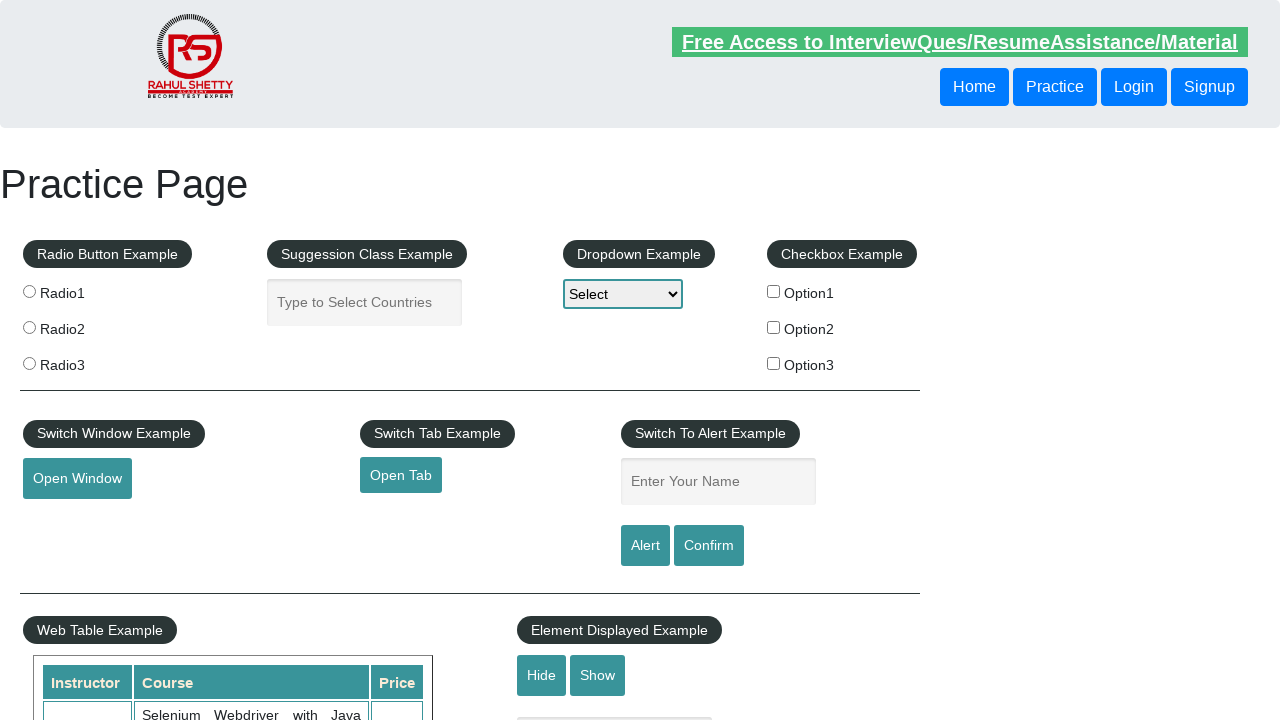

Verified footer link: Dummy Content for Testing. -> #
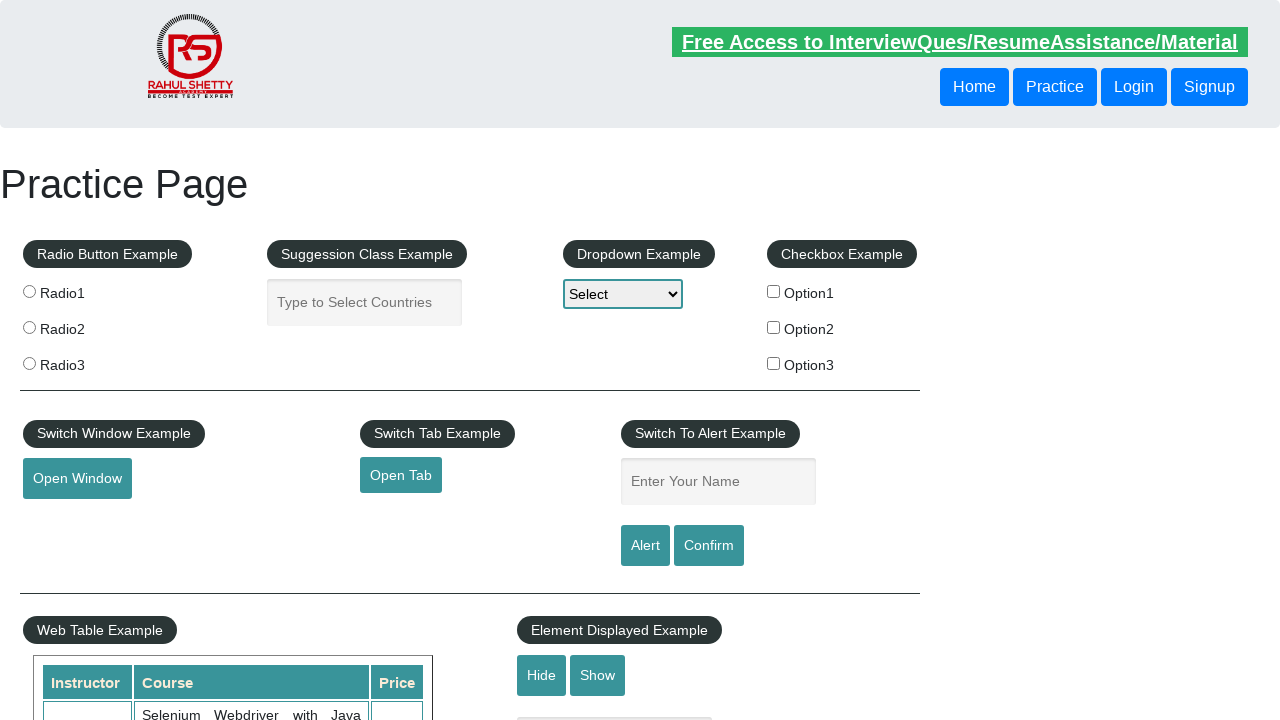

Verified footer link: Dummy Content for Testing. -> #
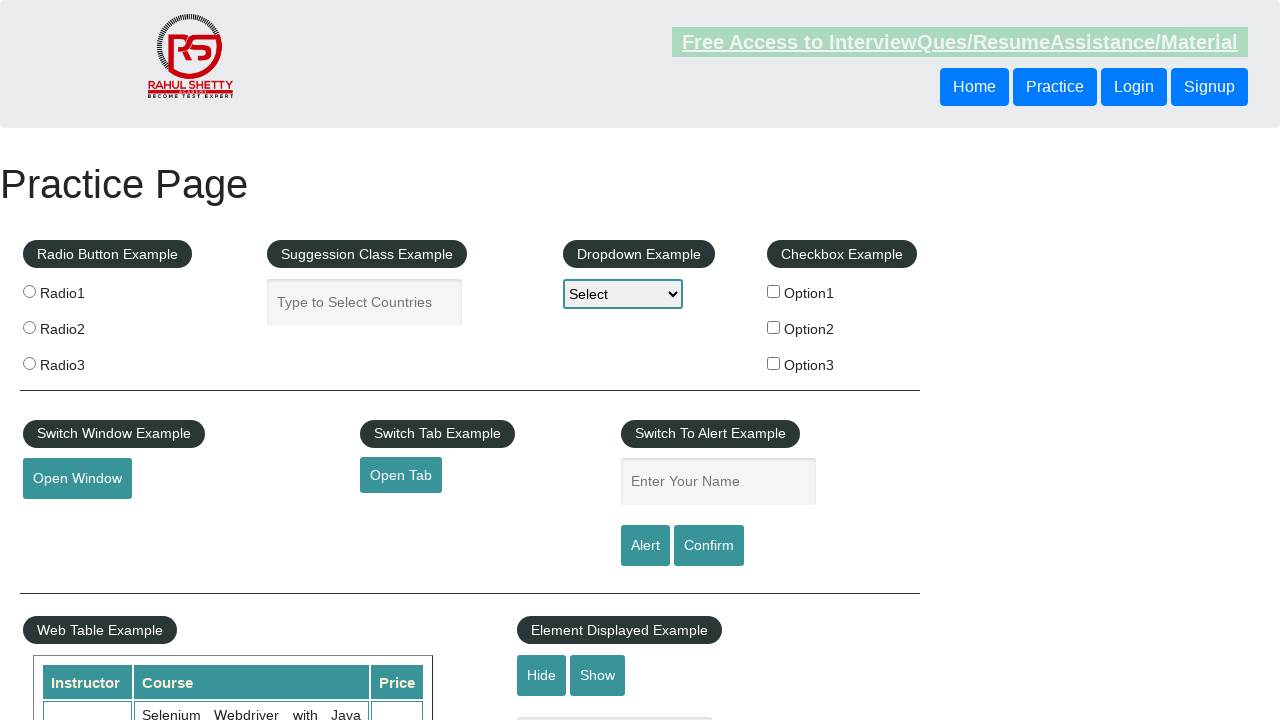

Verified footer link: Contact info -> #
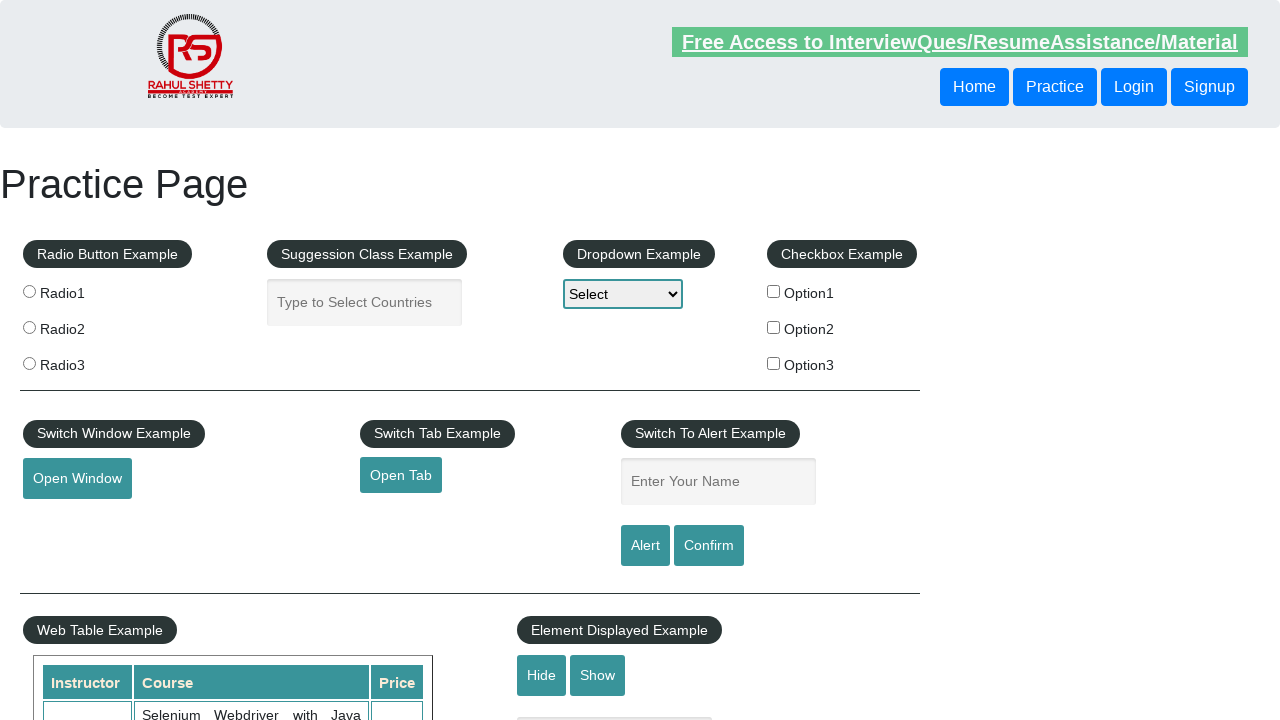

Verified footer link: Dummy Content for Testing. -> #
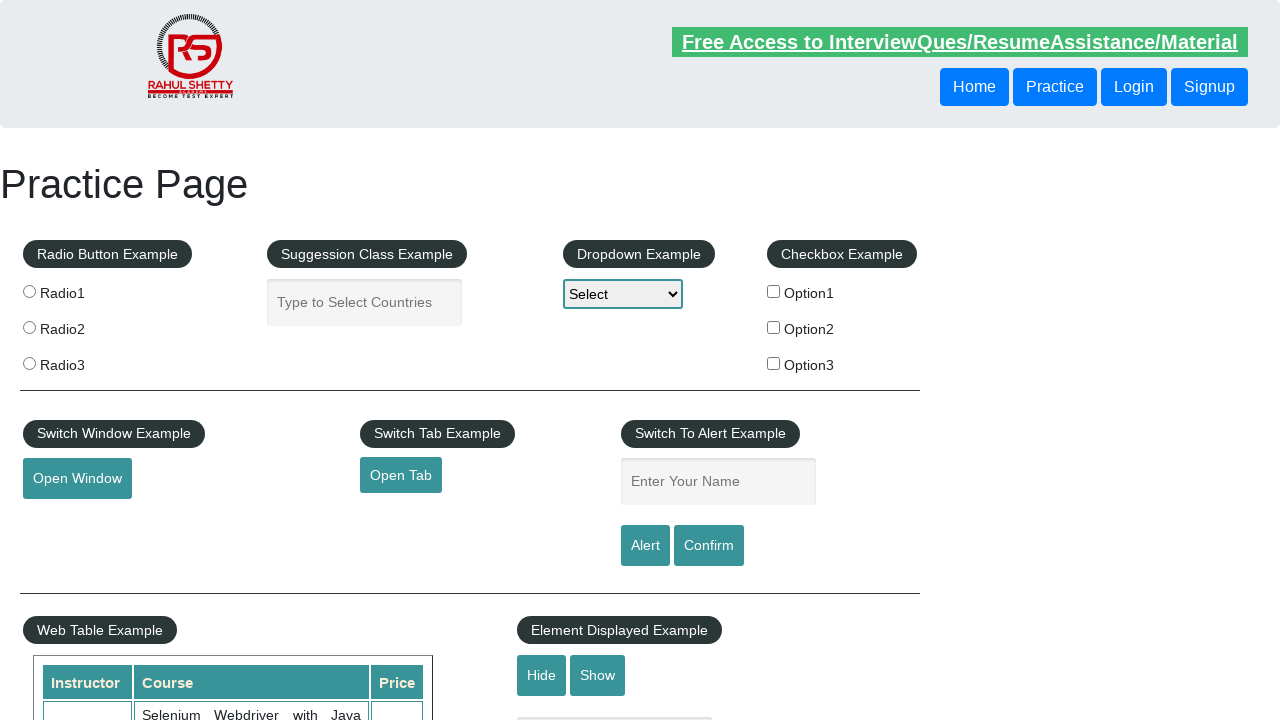

Verified footer link: Dummy Content for Testing. -> #
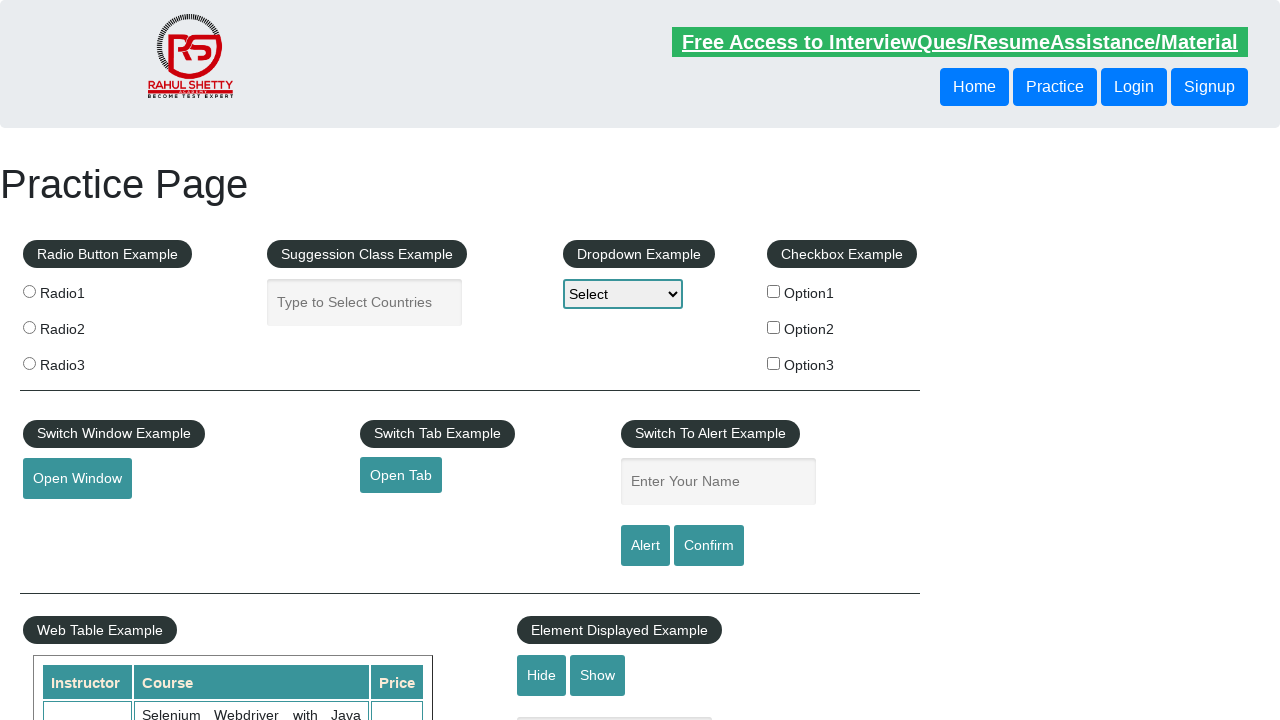

Verified footer link: Dummy Content for Testing. -> #
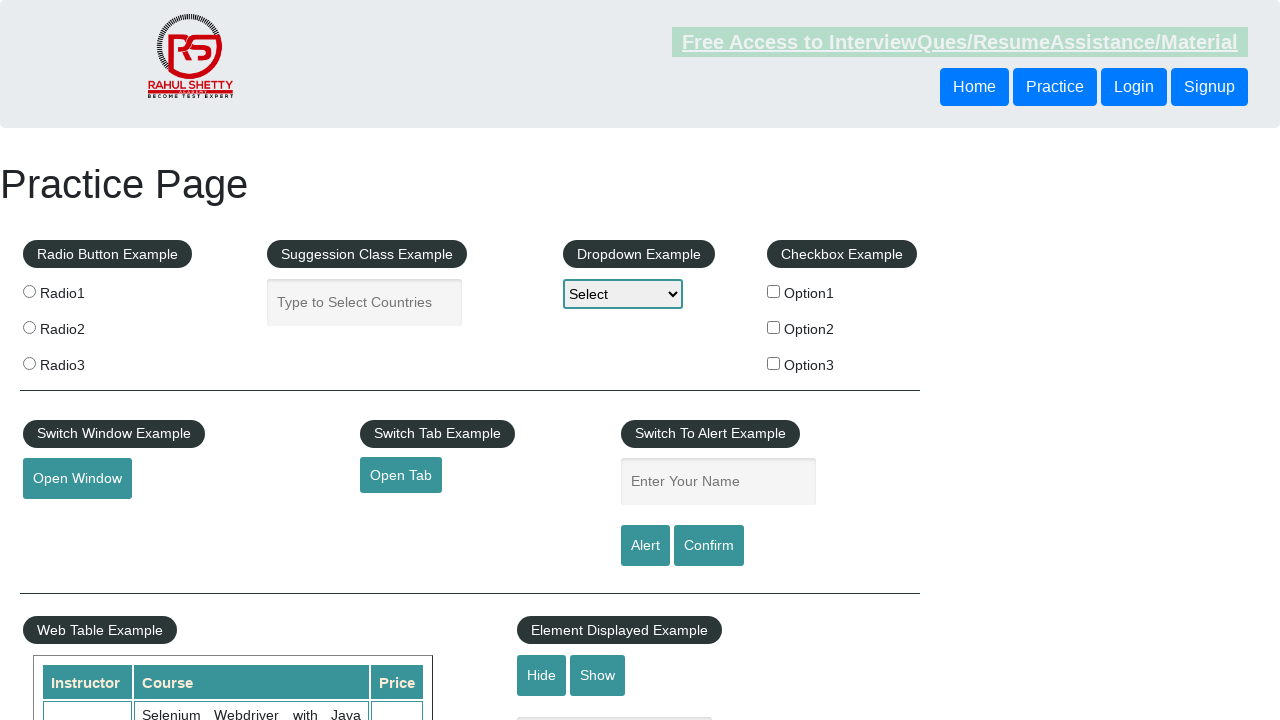

Verified footer link: Dummy Content for Testing. -> #
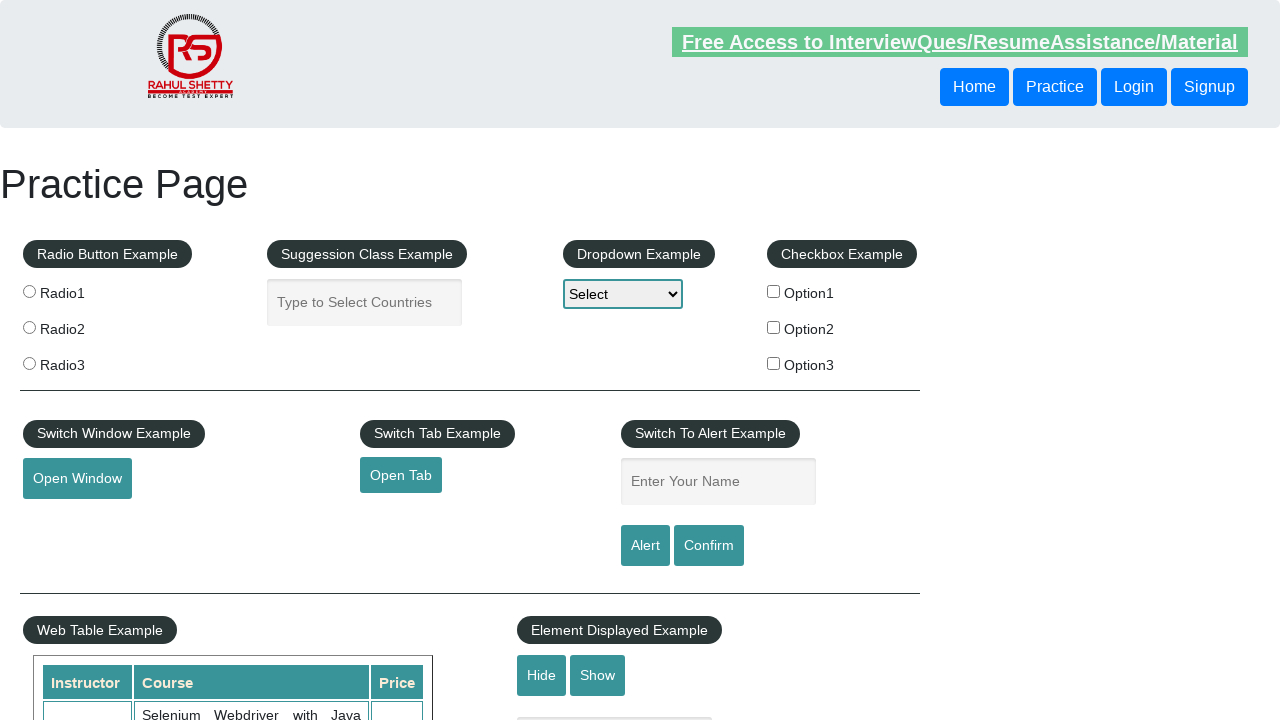

Verified footer link: Social Media -> #
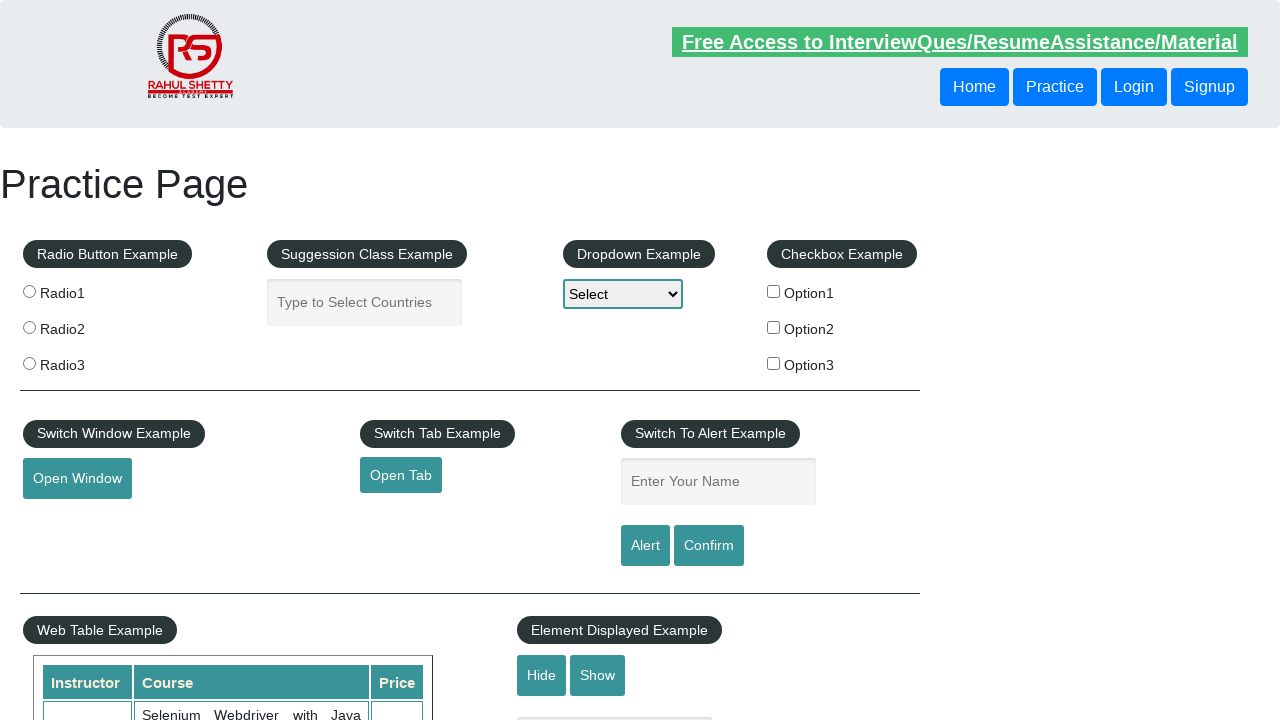

Verified footer link: Facebook -> #
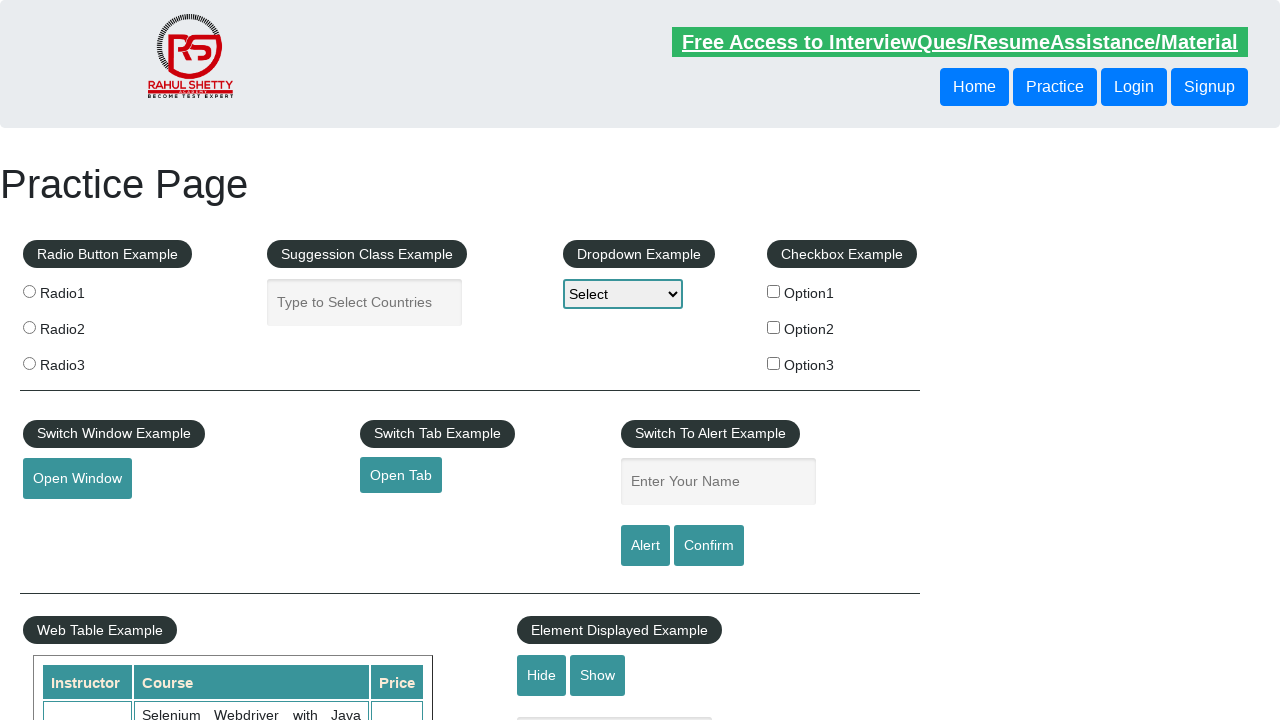

Verified footer link: Twitter -> #
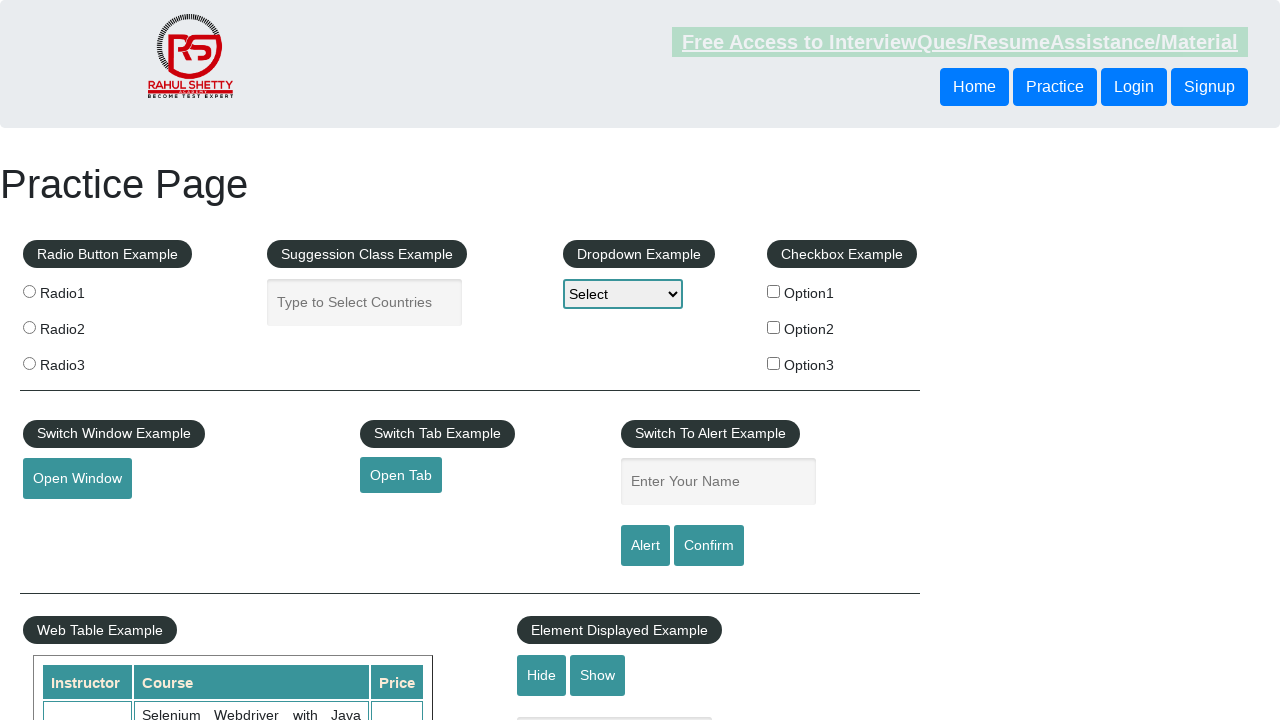

Verified footer link: Google+ -> #
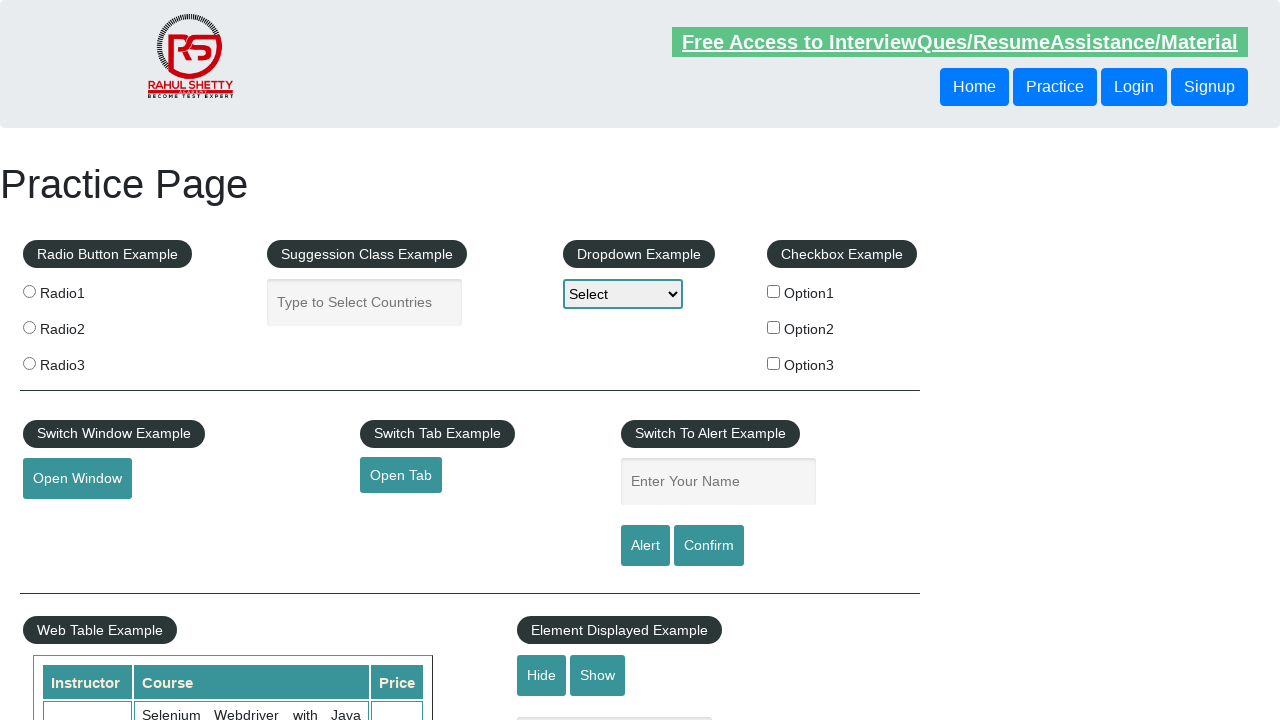

Verified footer link: Youtube -> #
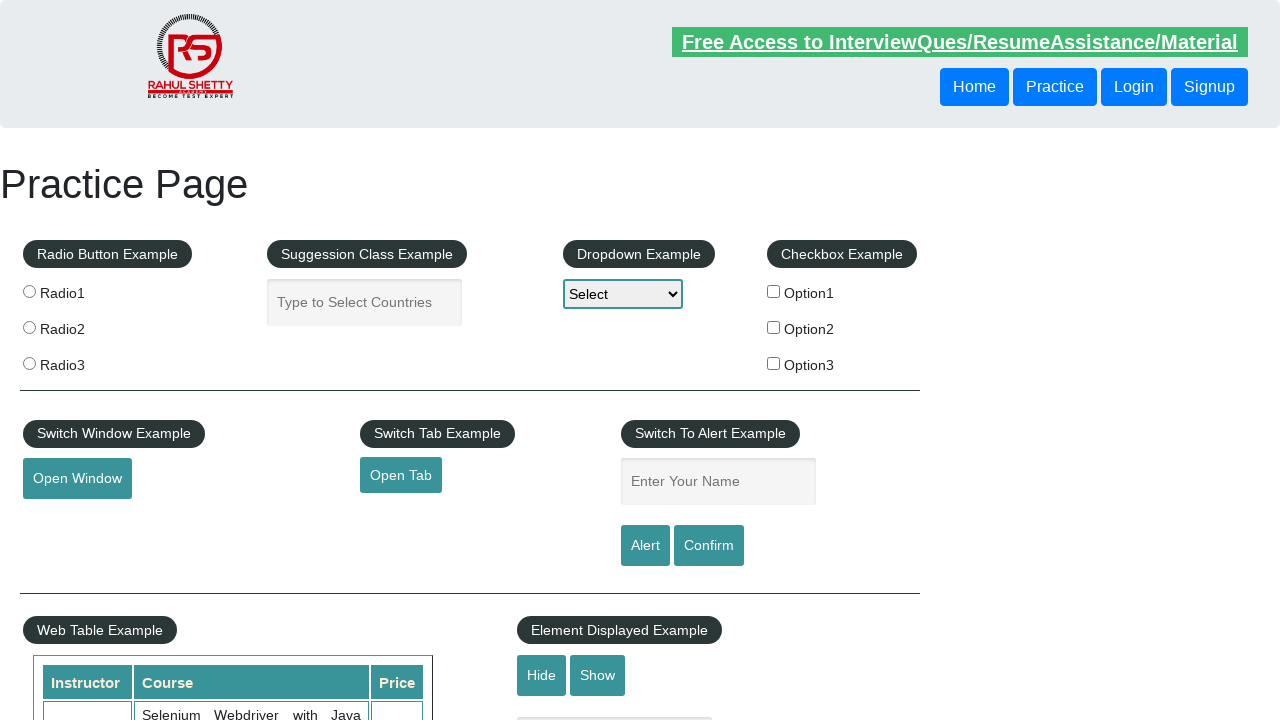

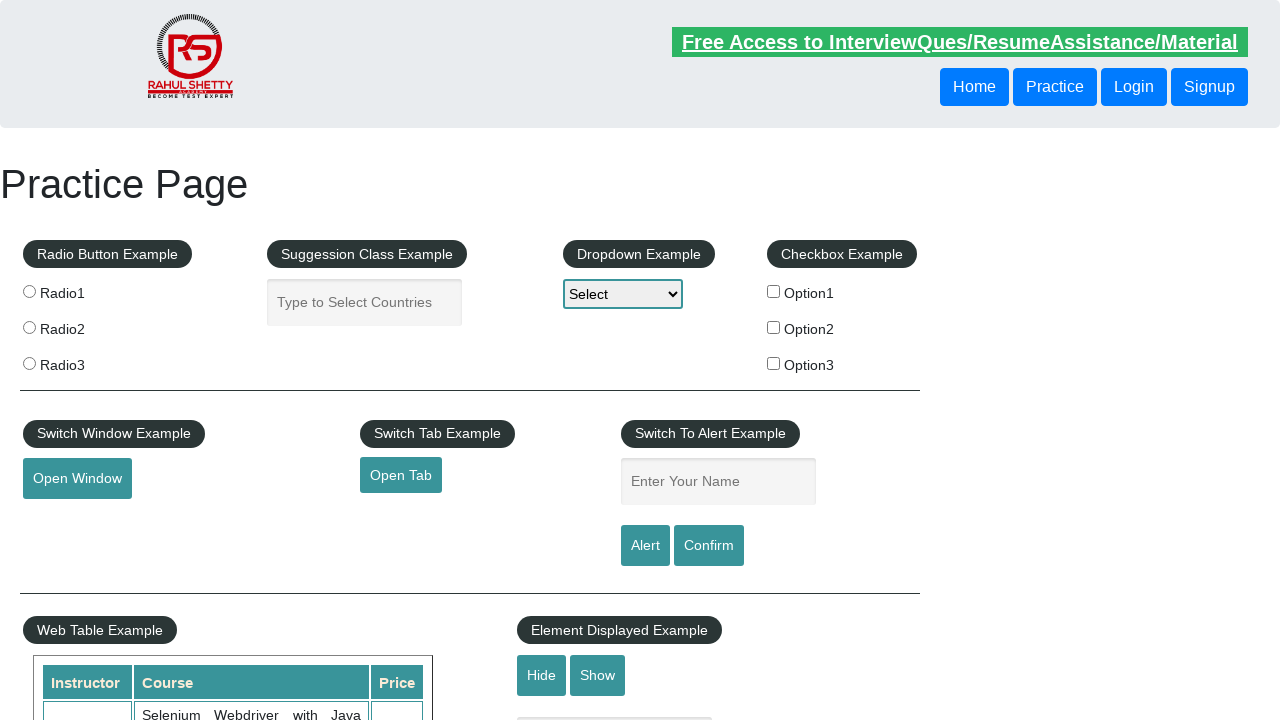